Tests dynamic content loading by clicking a Start button and verifying that "Hello World!" text becomes visible after the loading completes (alternative implementation).

Starting URL: https://the-internet.herokuapp.com/dynamic_loading/1

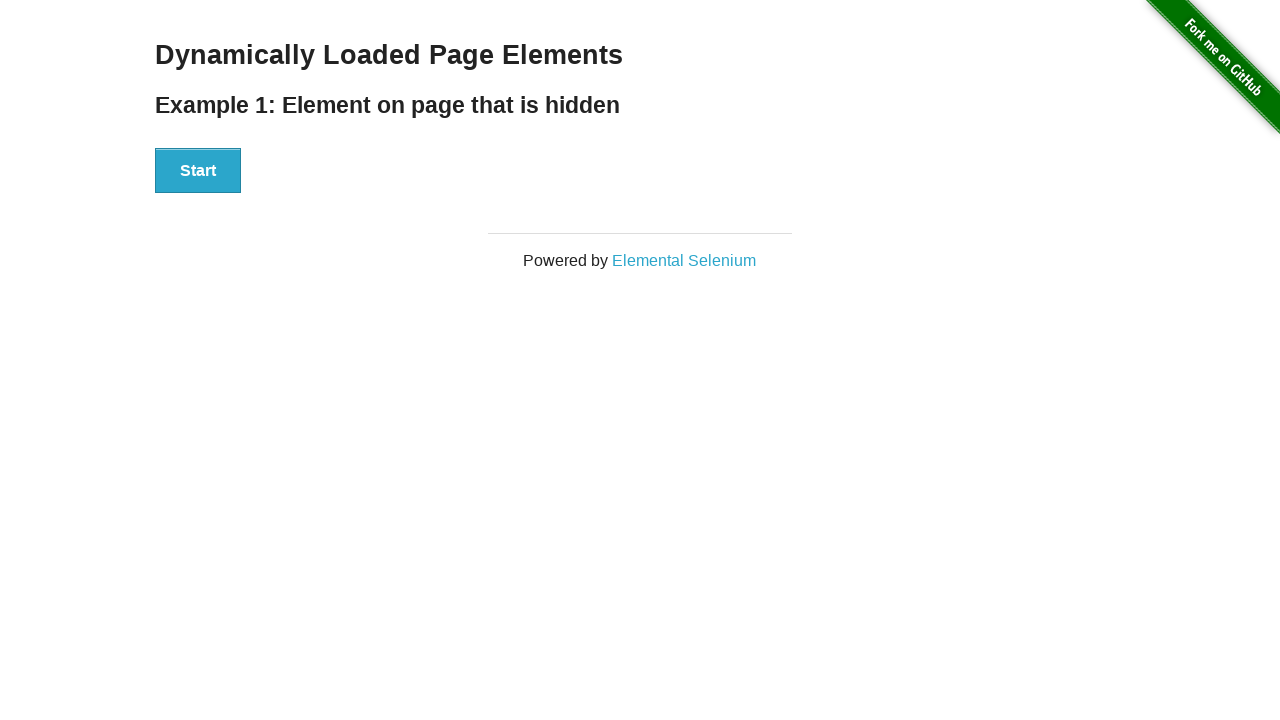

Clicked the Start button to trigger dynamic content loading at (198, 171) on xpath=//button
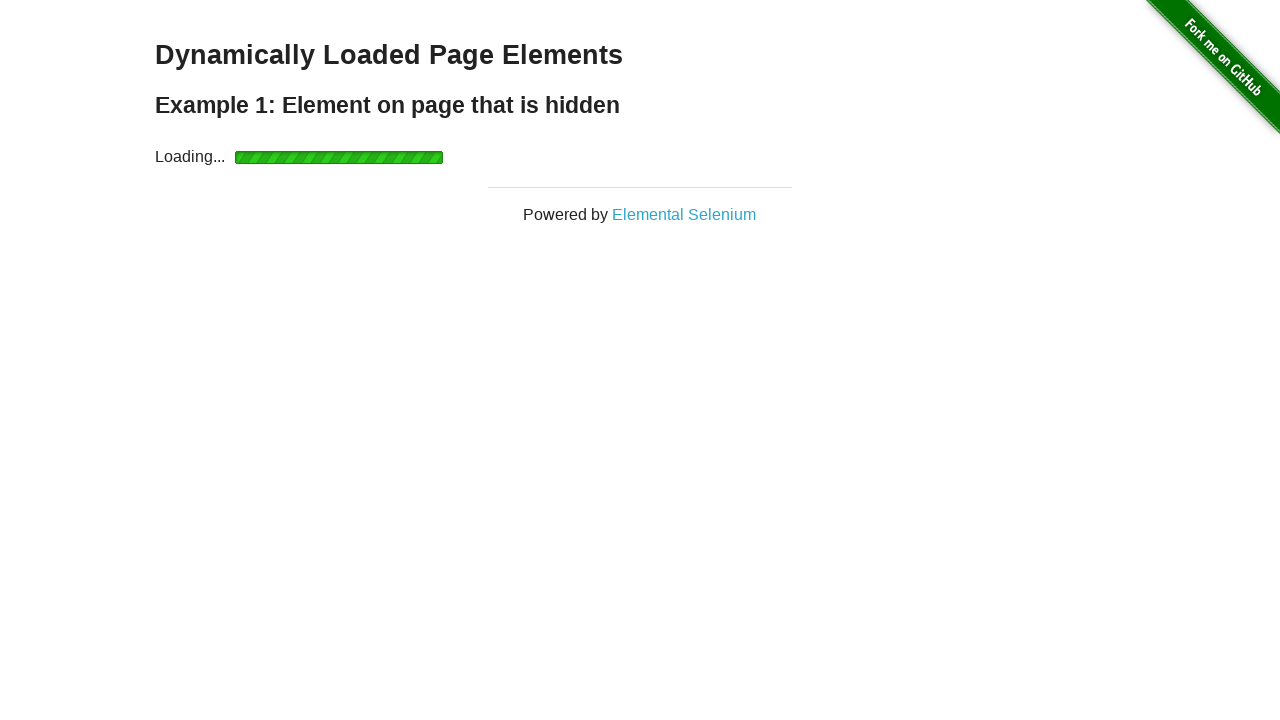

Waited for 'Hello World!' text to become visible
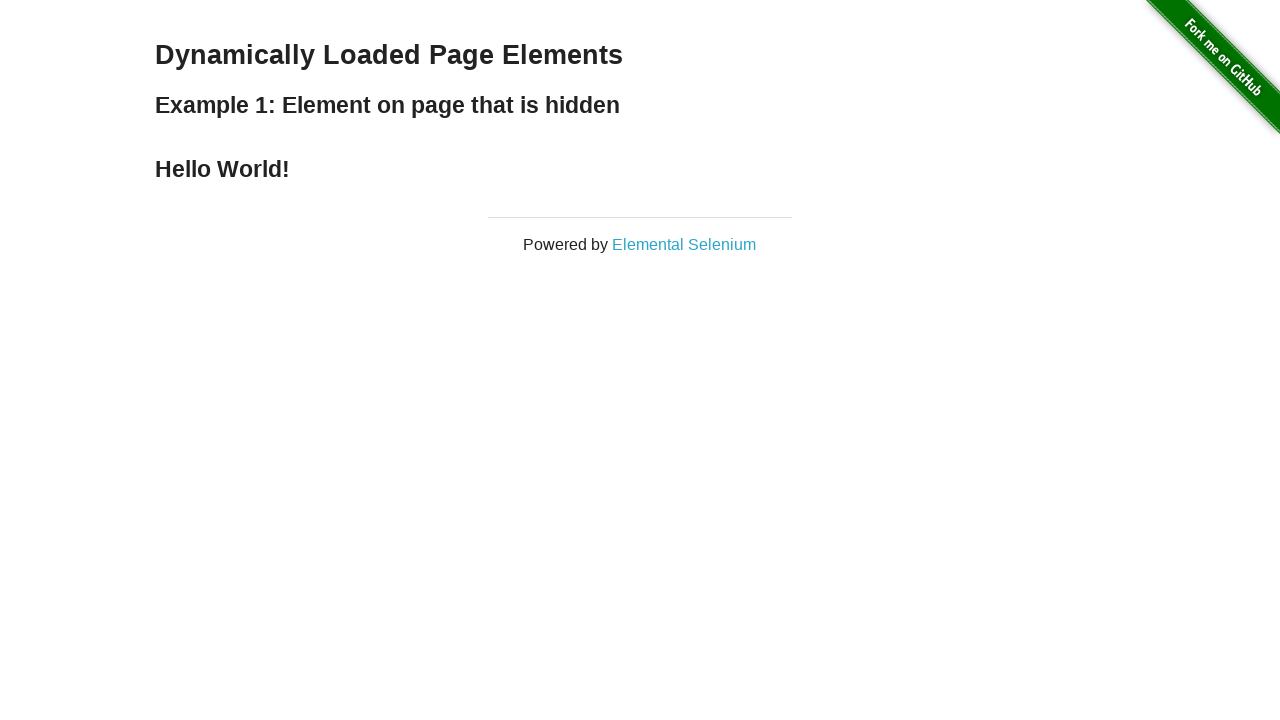

Located the 'Hello World!' element
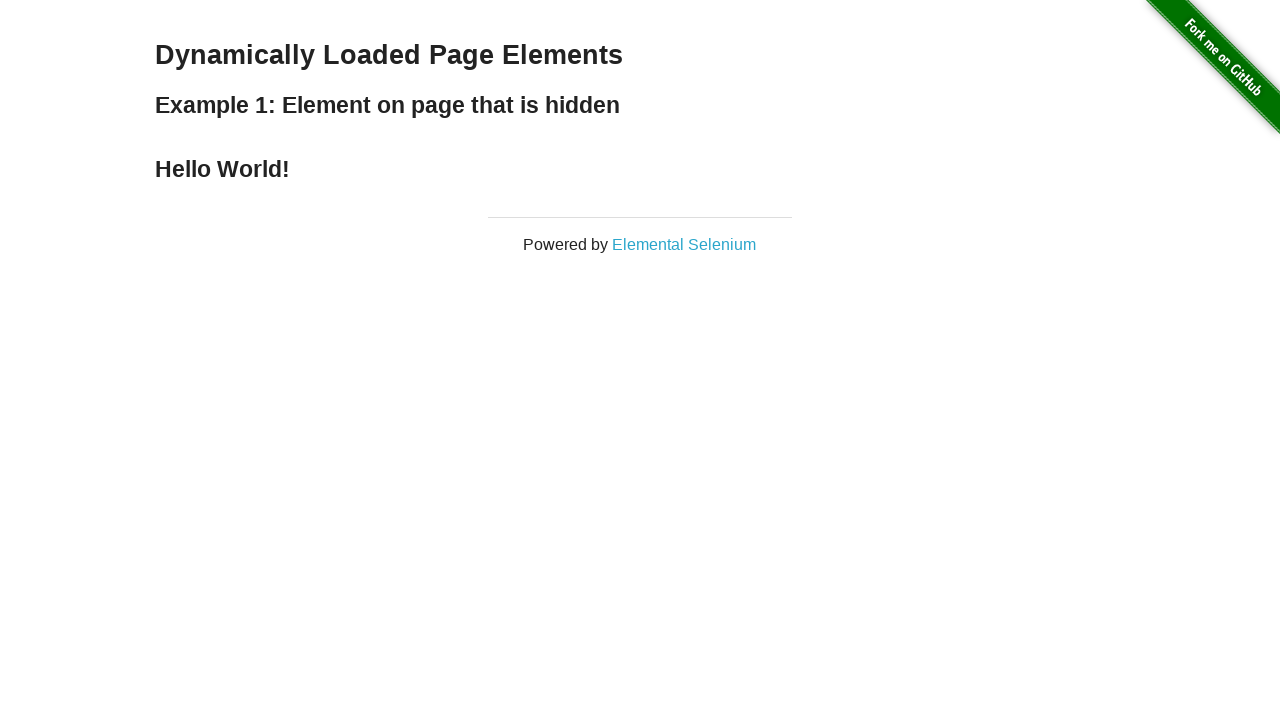

Verified that 'Hello World!' text content matches expected value
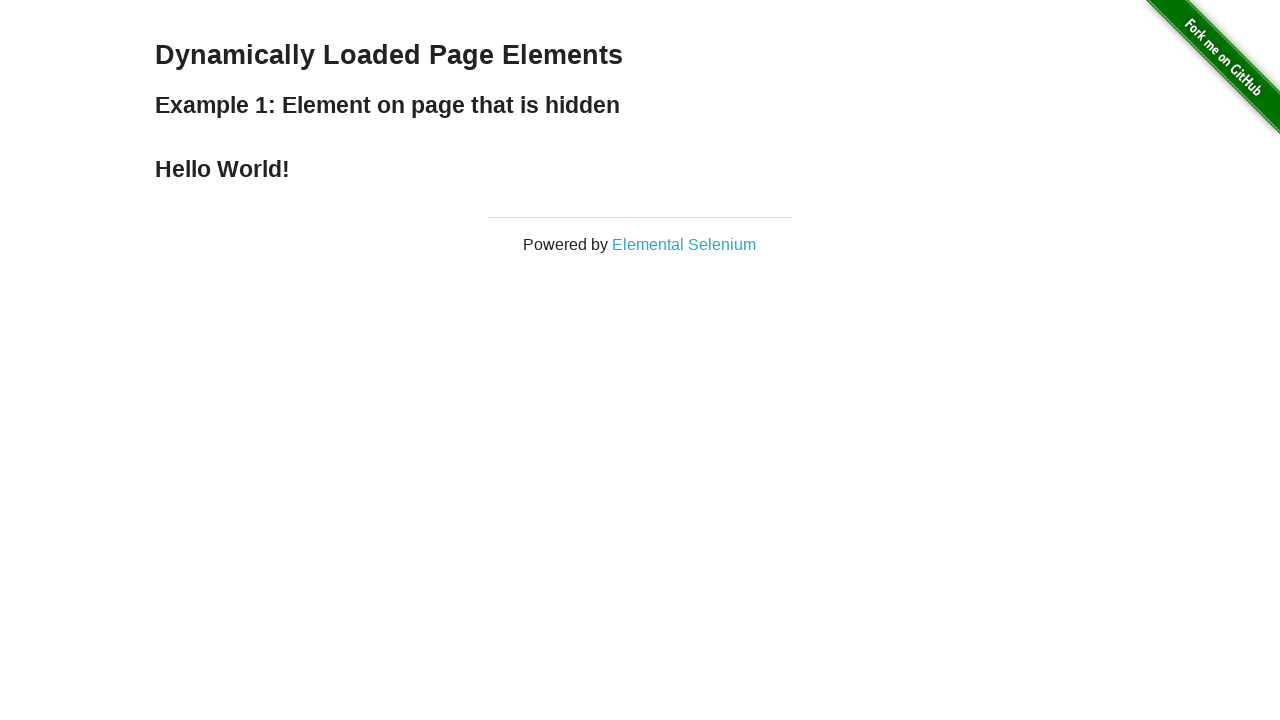

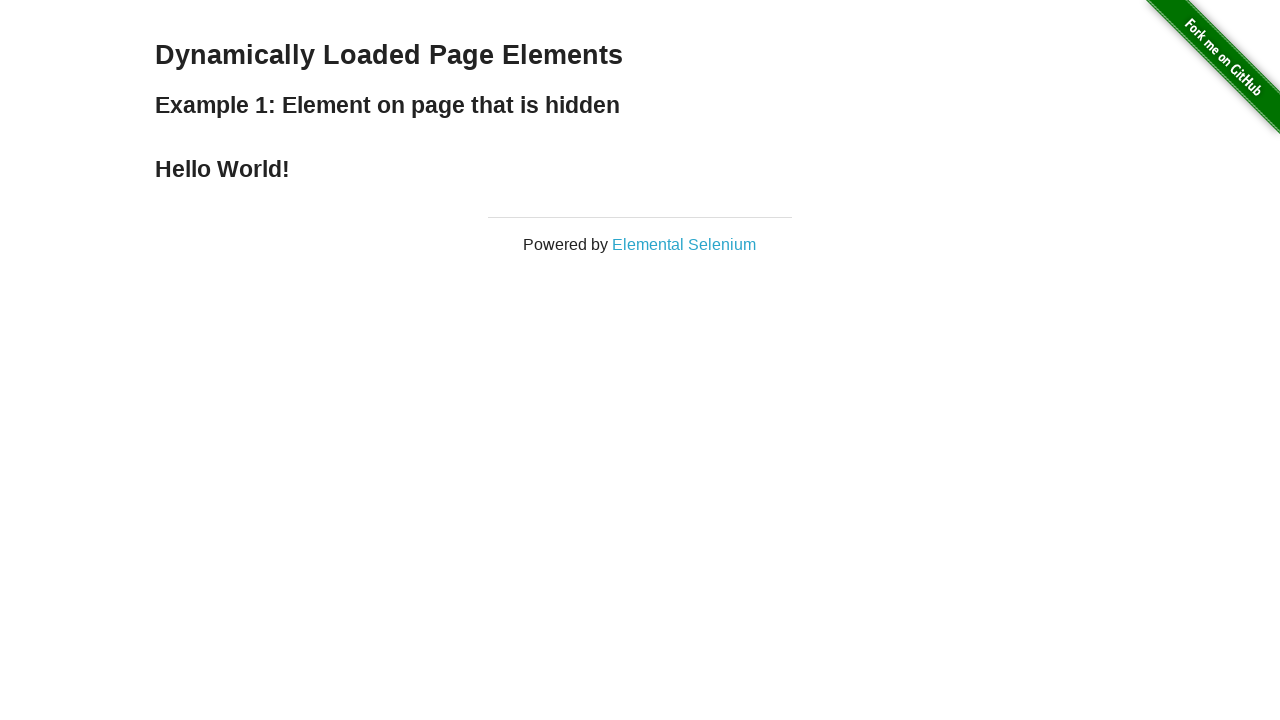